Tests drag and drop functionality by dragging element from column A to column B

Starting URL: https://the-internet.herokuapp.com/drag_and_drop

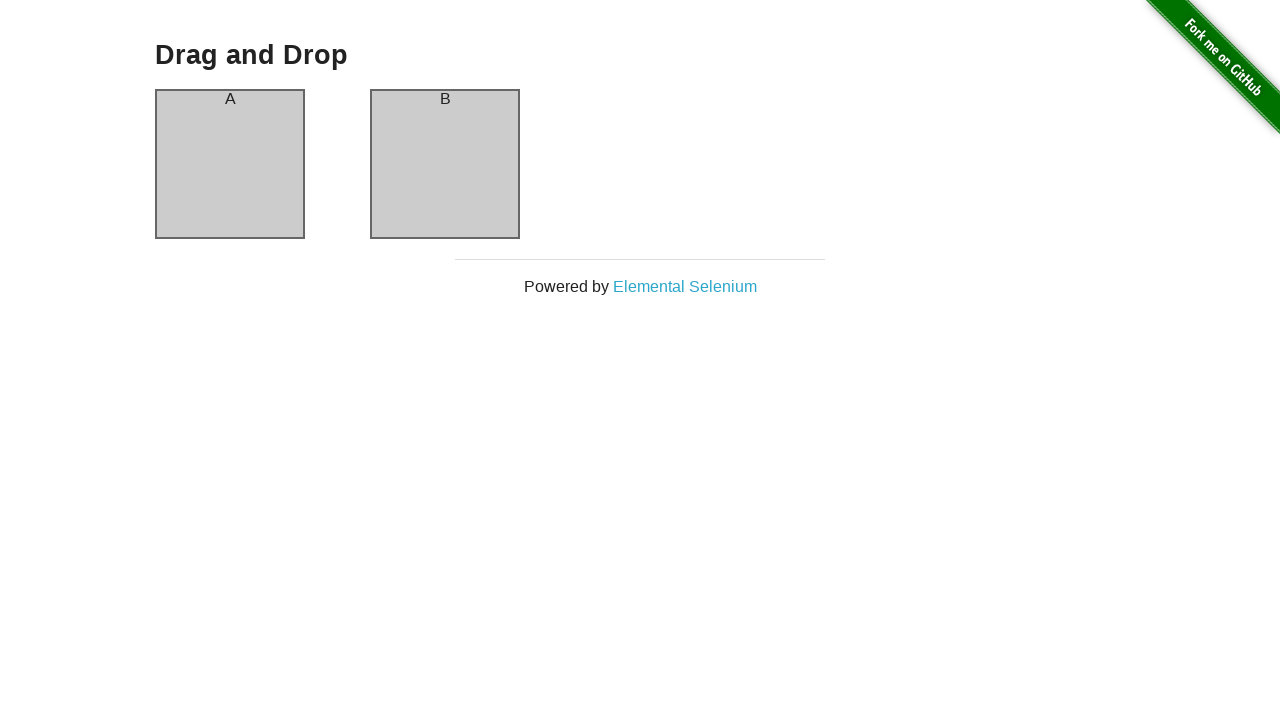

Navigated to drag and drop test page
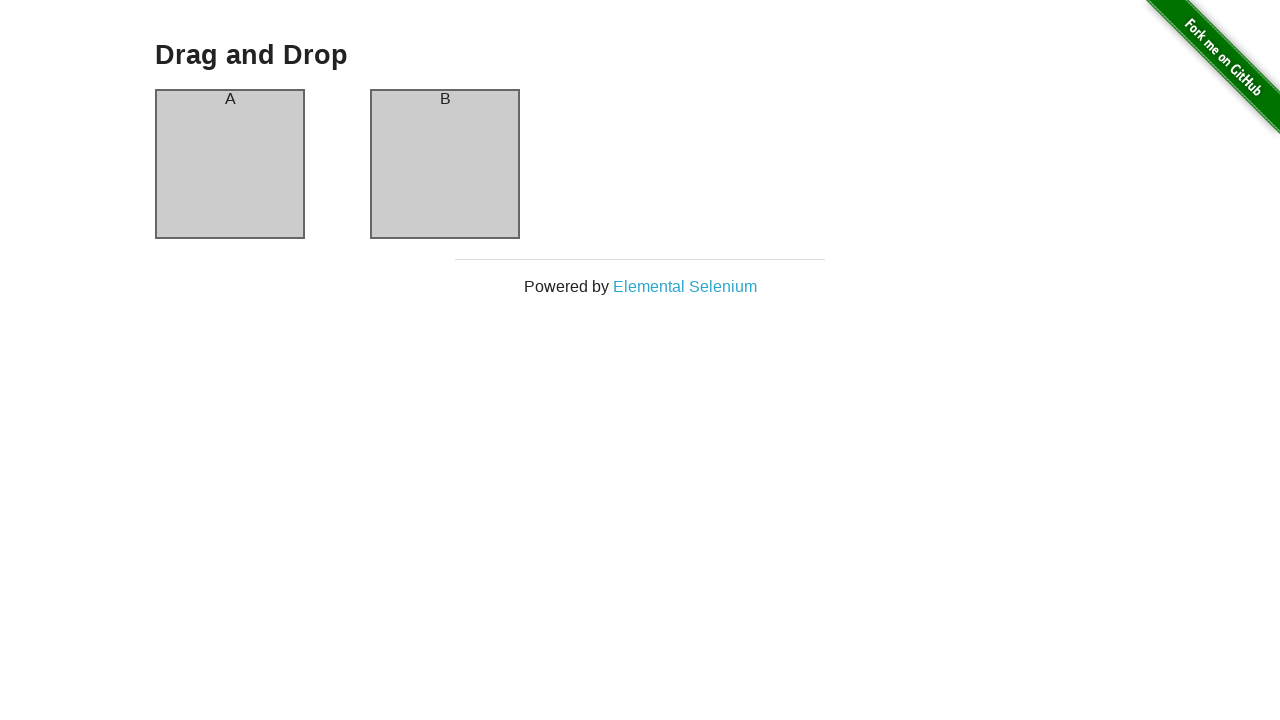

Located source element (column A)
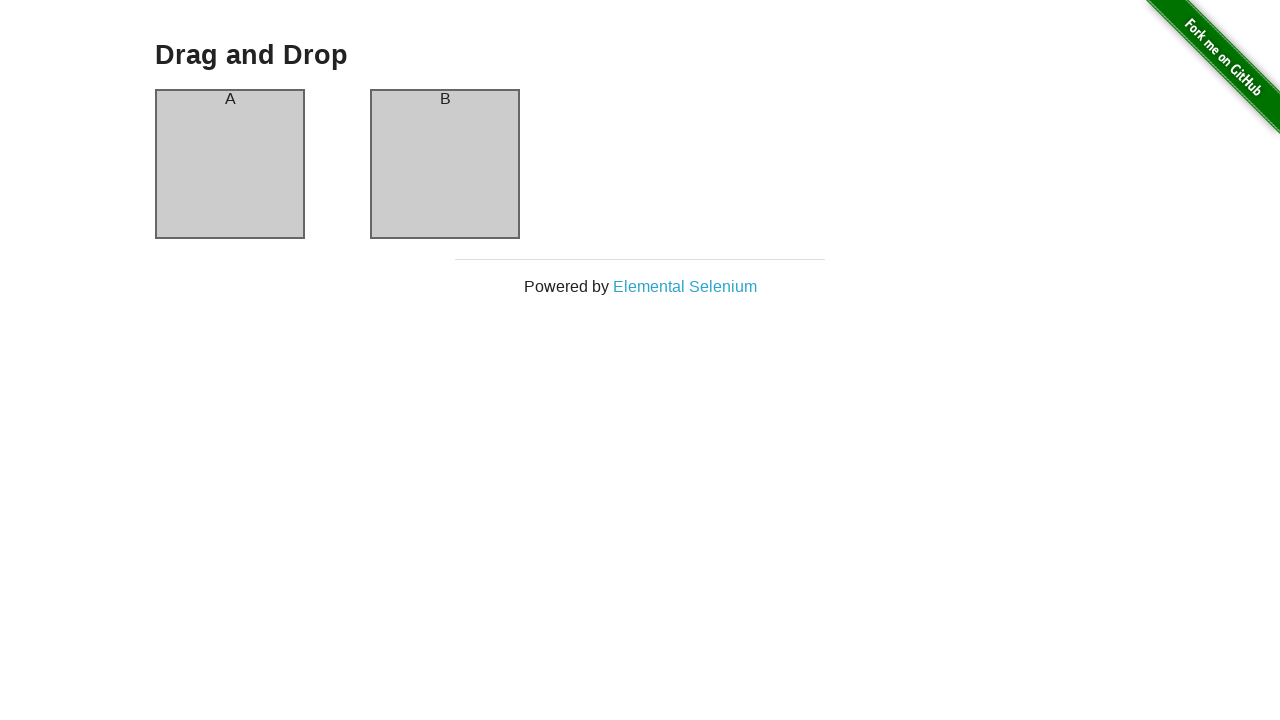

Located target element (column B)
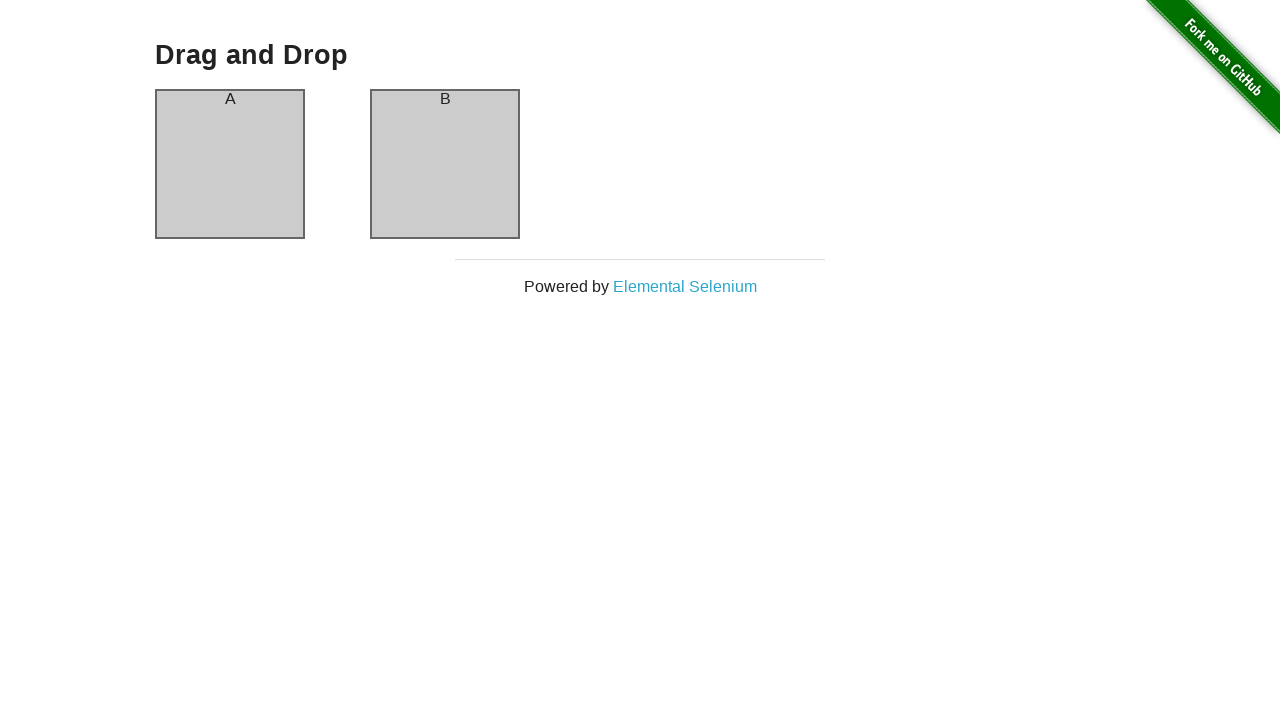

Dragged element from column A to column B at (445, 164)
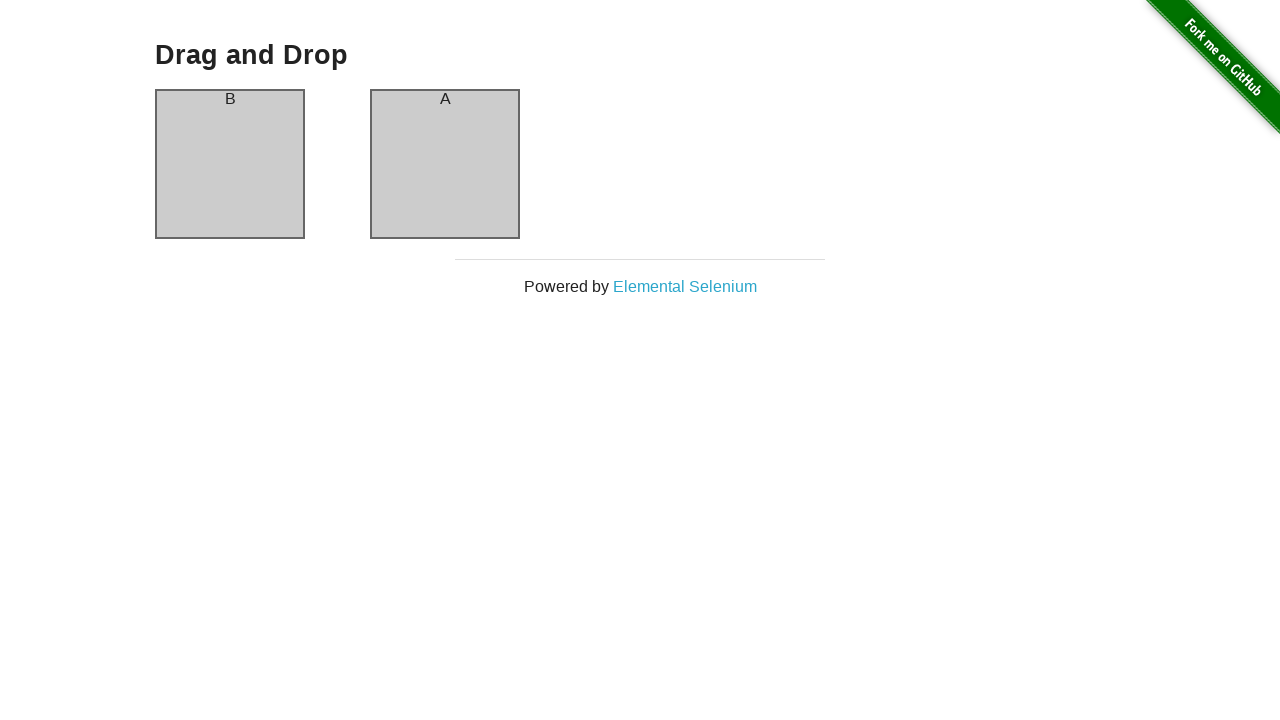

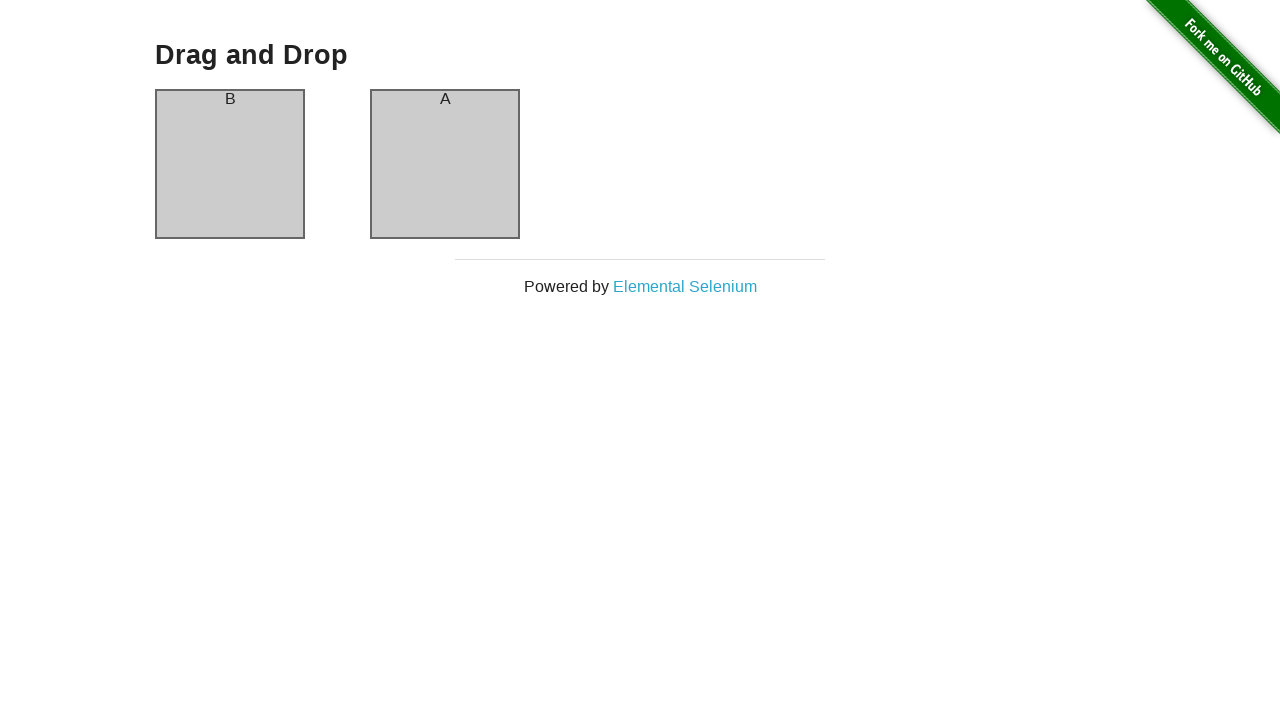